Performs a right-click on the "Machine Learning" link and a left-click on the "C++" link on GeeksforGeeks homepage

Starting URL: https://www.geeksforgeeks.org/

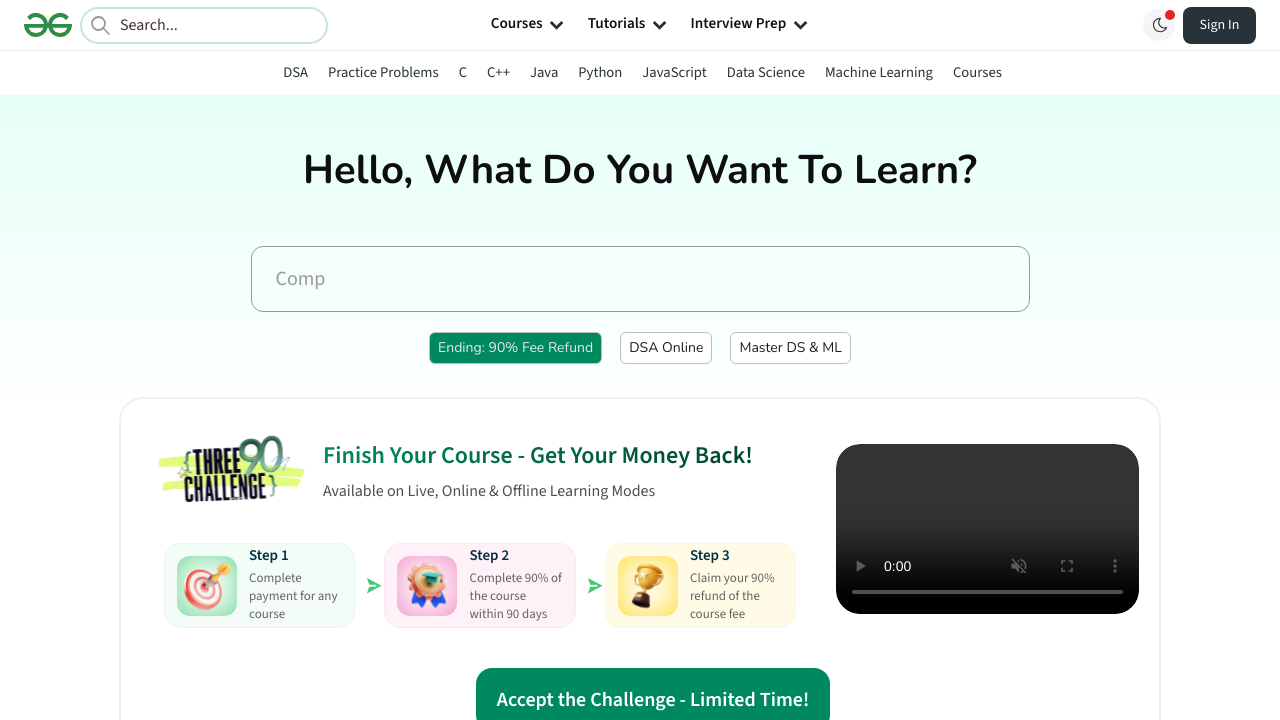

Located Machine Learning link element
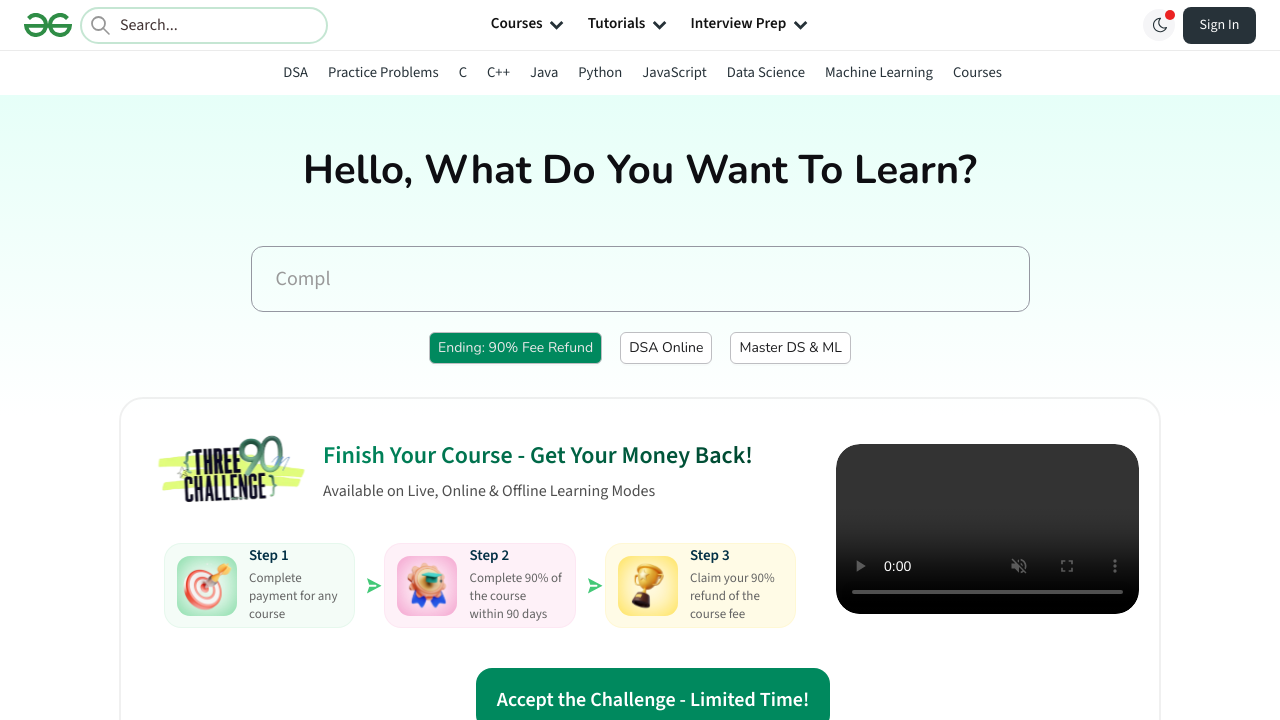

Located C++ link element
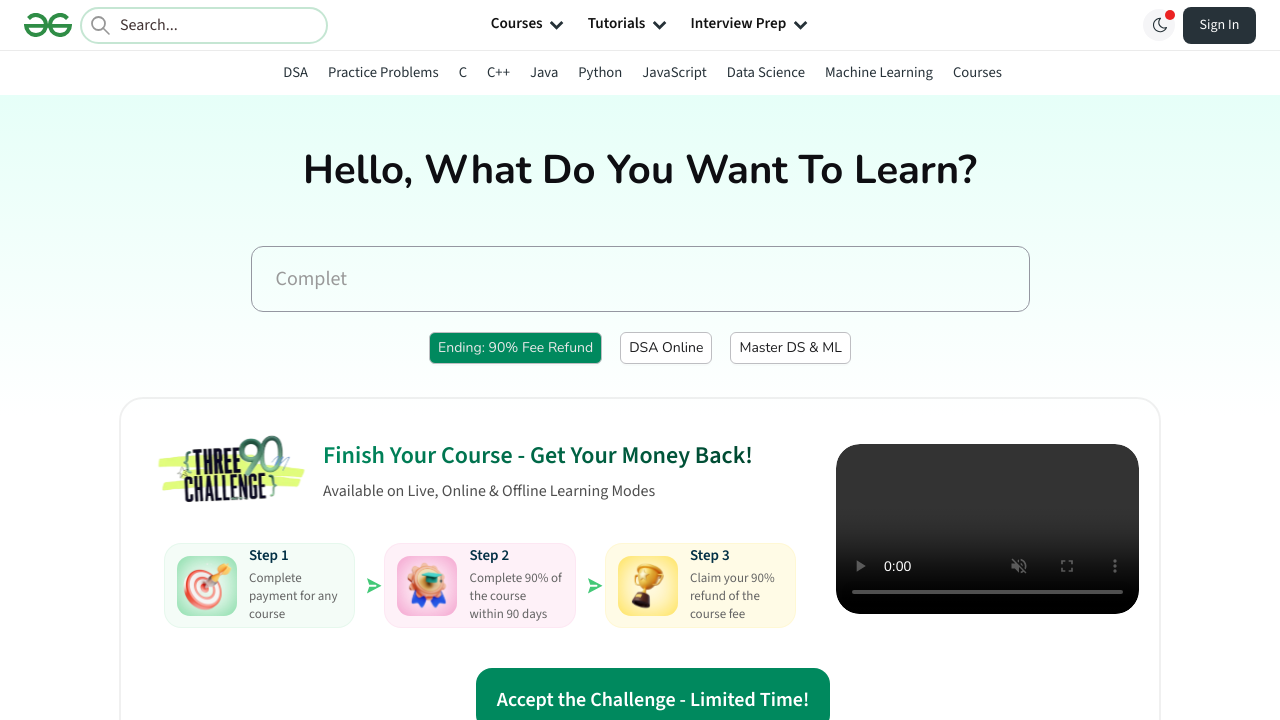

Right-clicked on Machine Learning link at (879, 72) on a:has-text('Machine Learning') >> nth=0
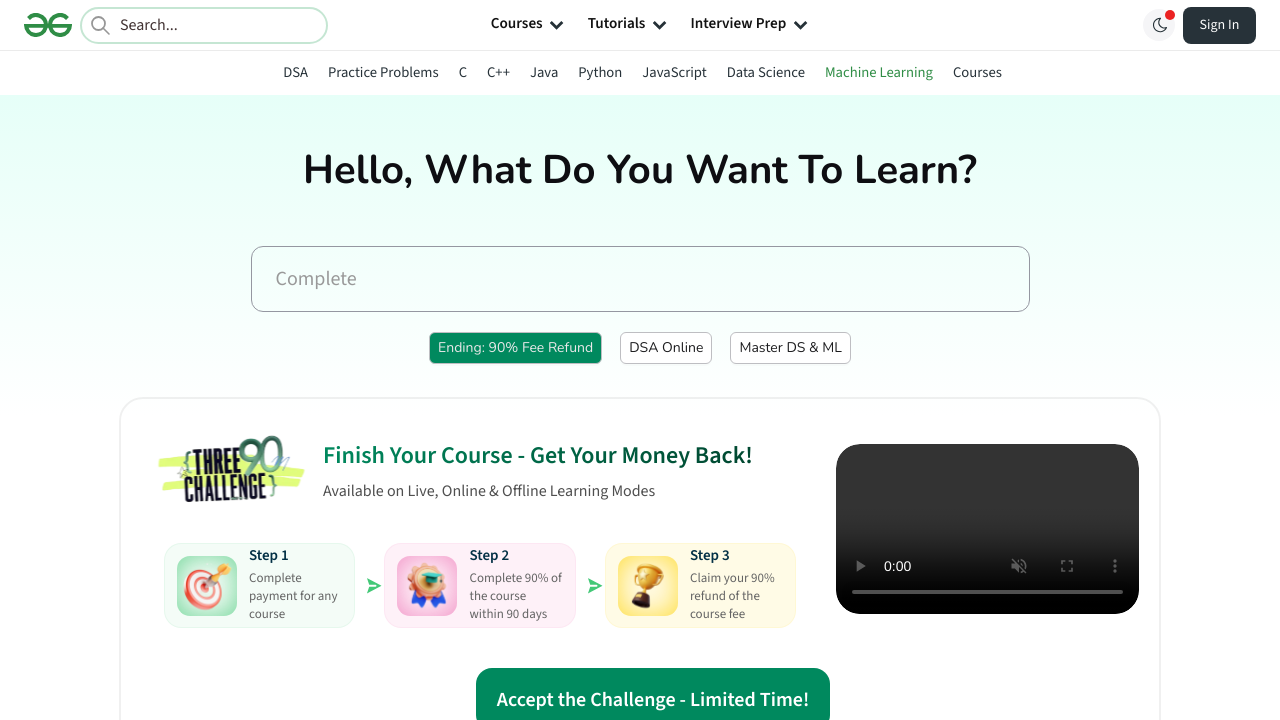

Left-clicked on C++ link at (498, 72) on a:has-text('C++') >> nth=0
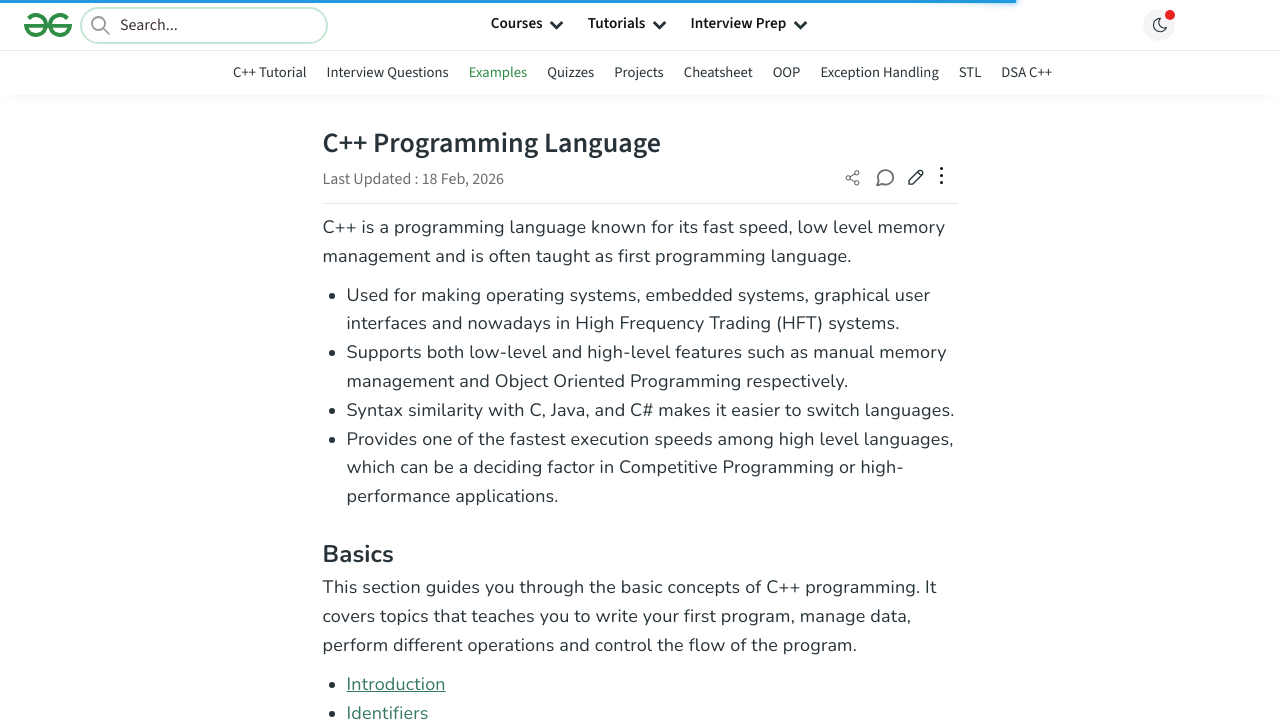

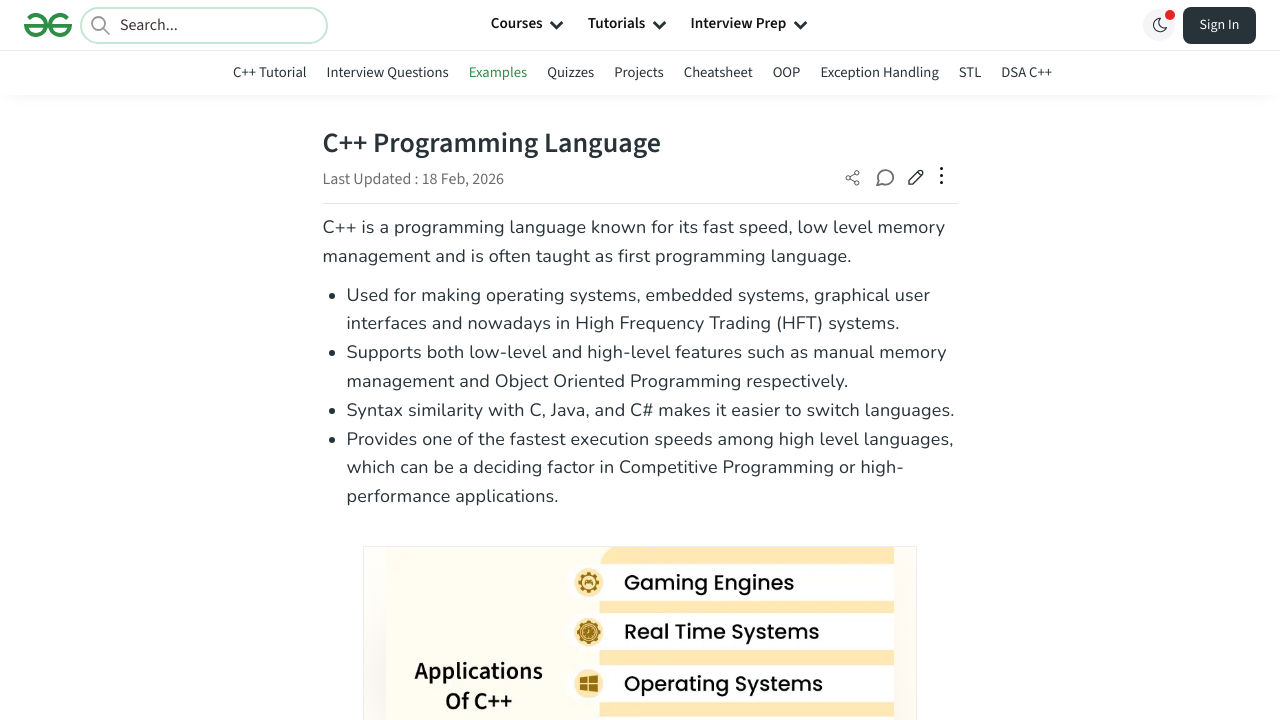